Clicks button 1 in the numbered button group

Starting URL: https://formy-project.herokuapp.com/buttons

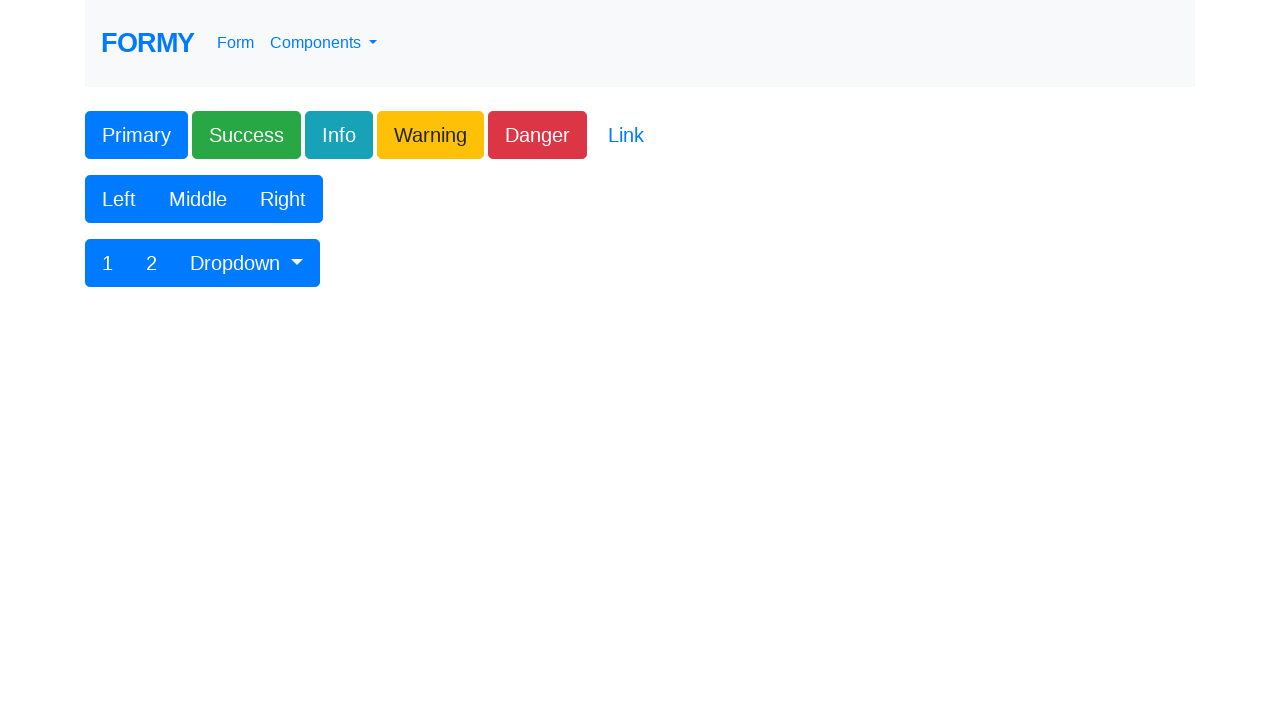

Clicked button 1 in the numbered button group at (108, 263) on xpath=//button[contains(text(),'1')]
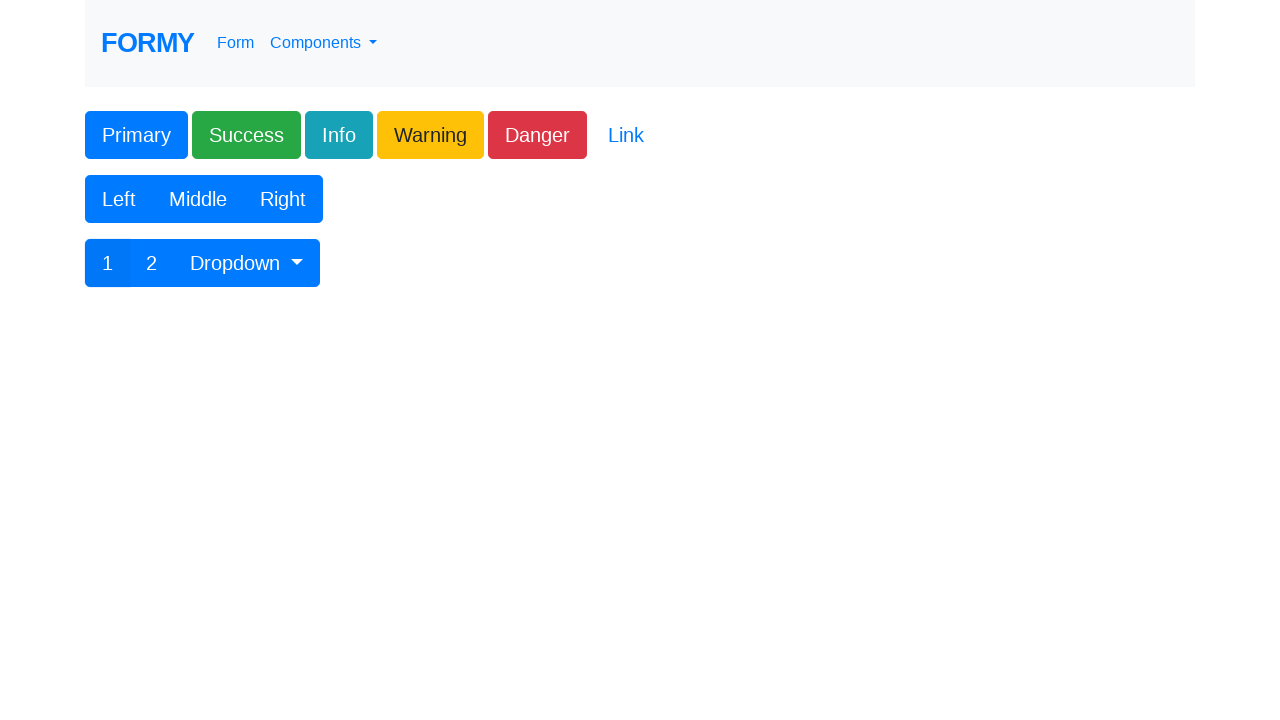

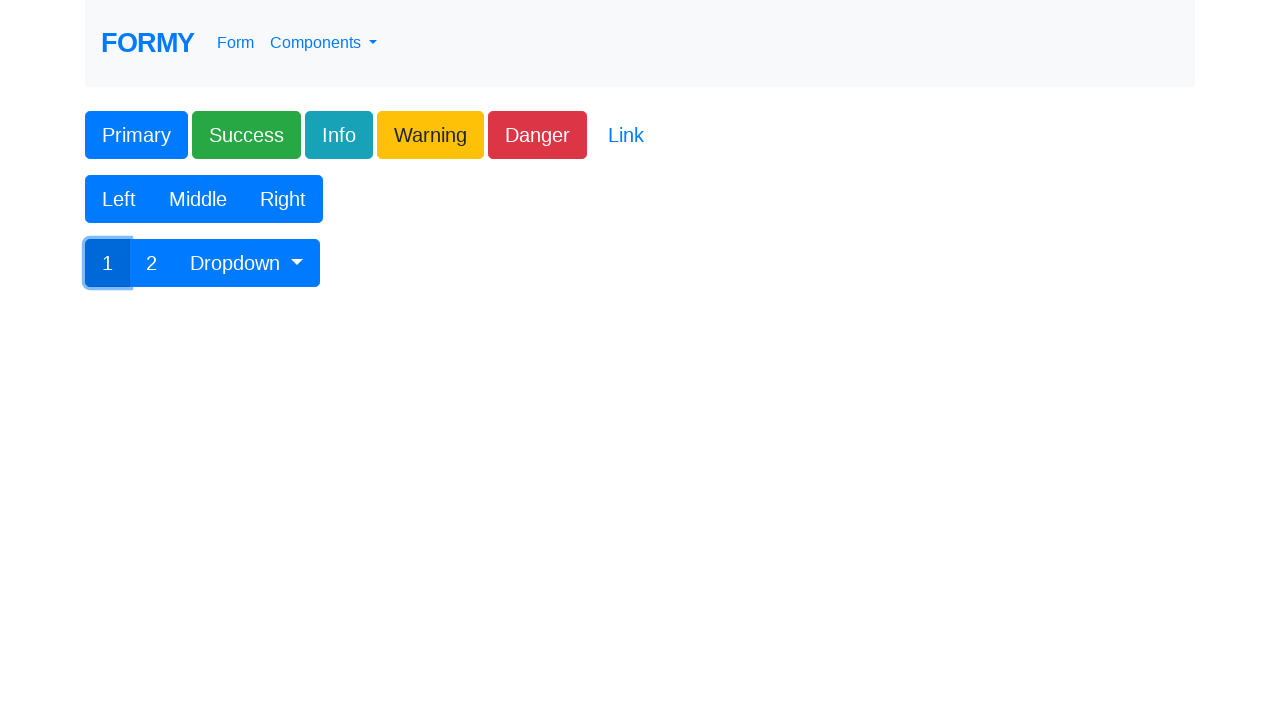